Tests multiple window handling by clicking footer links on Google accounts page, switching between opened windows to verify titles, and closing each window

Starting URL: https://accounts.google.com

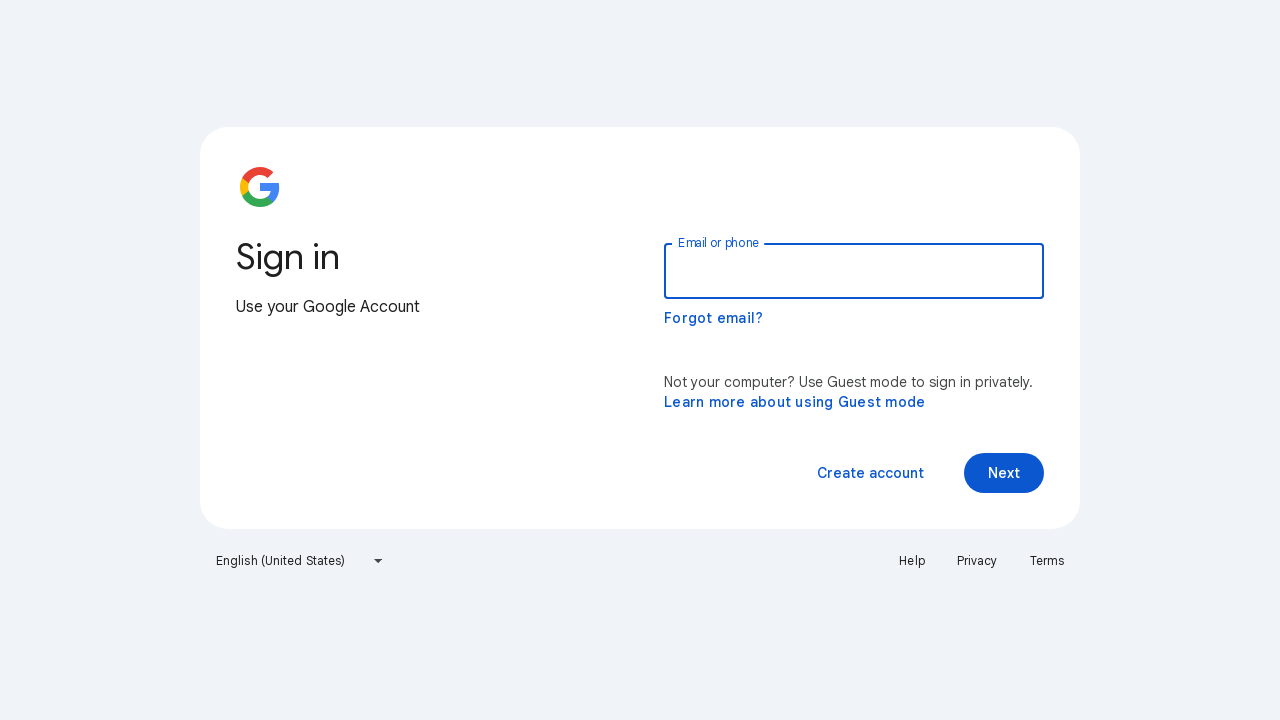

Clicked Help footer link and new window opened at (912, 561) on a:text('Help')
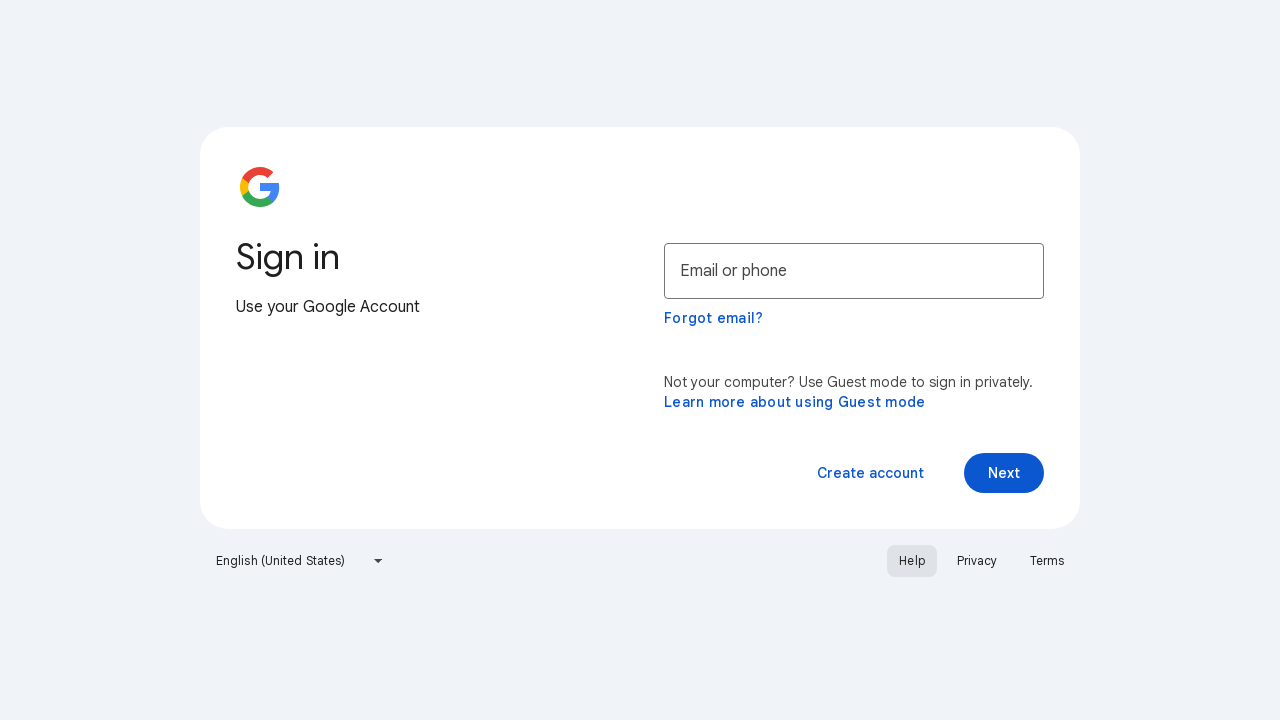

Clicked Privacy footer link and new window opened at (977, 561) on a:text('Privacy')
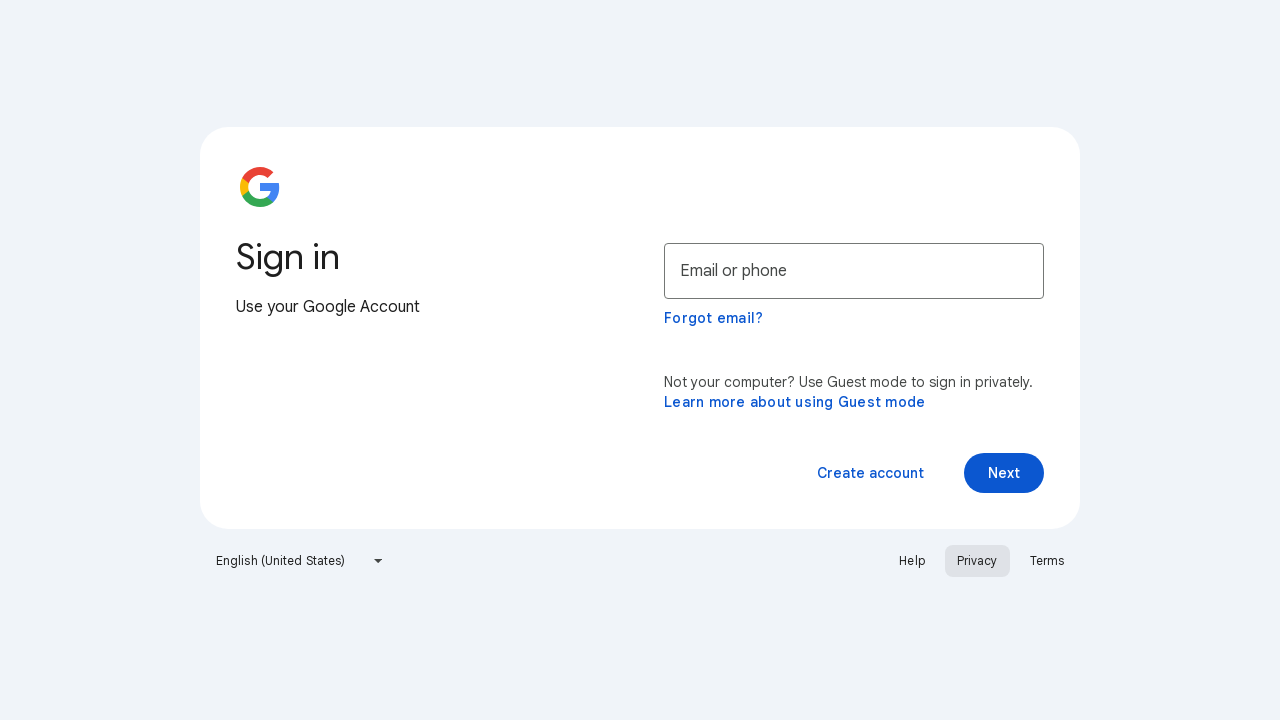

Clicked Terms footer link and new window opened at (1047, 561) on a:text('Terms')
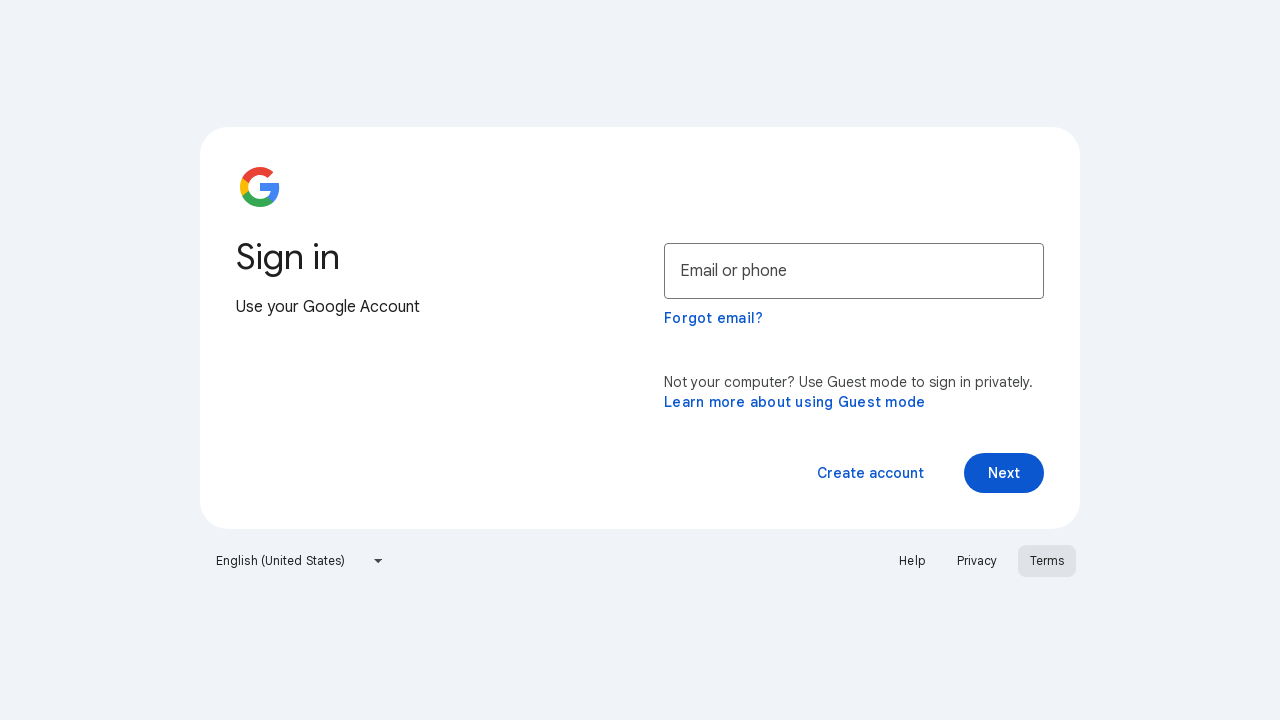

Retrieved list of all open windows/tabs
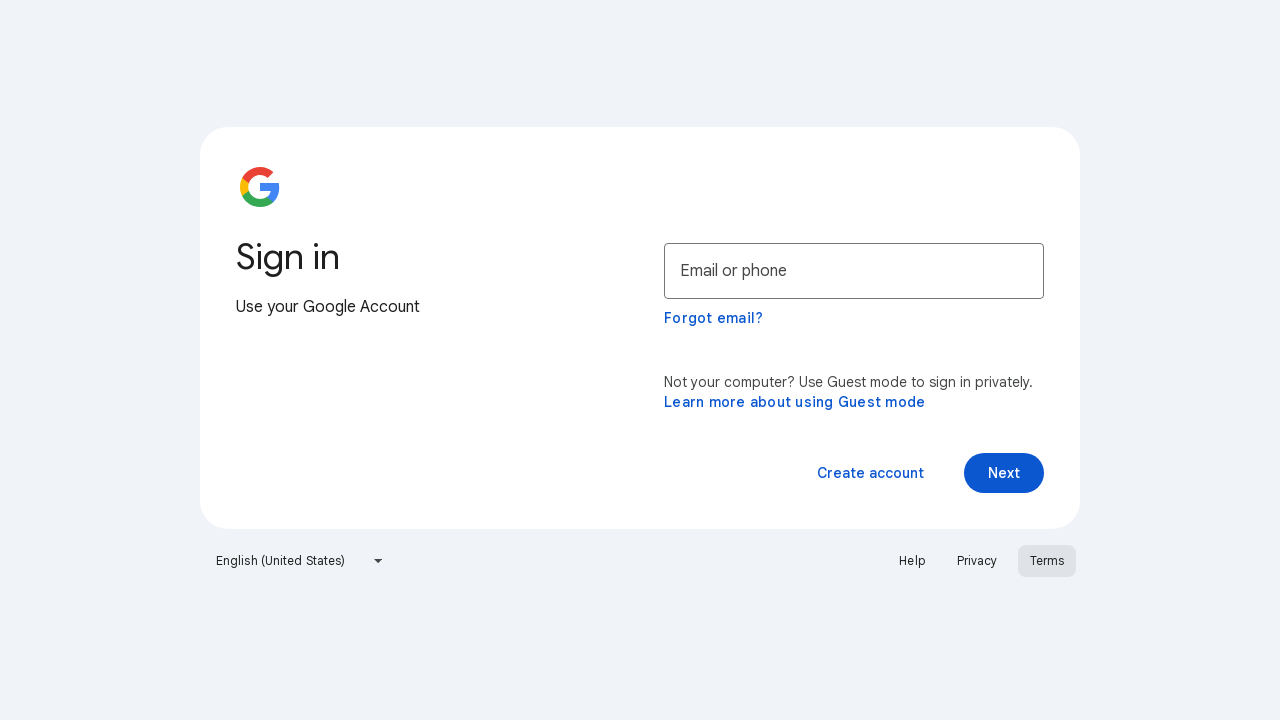

Switched to Help window
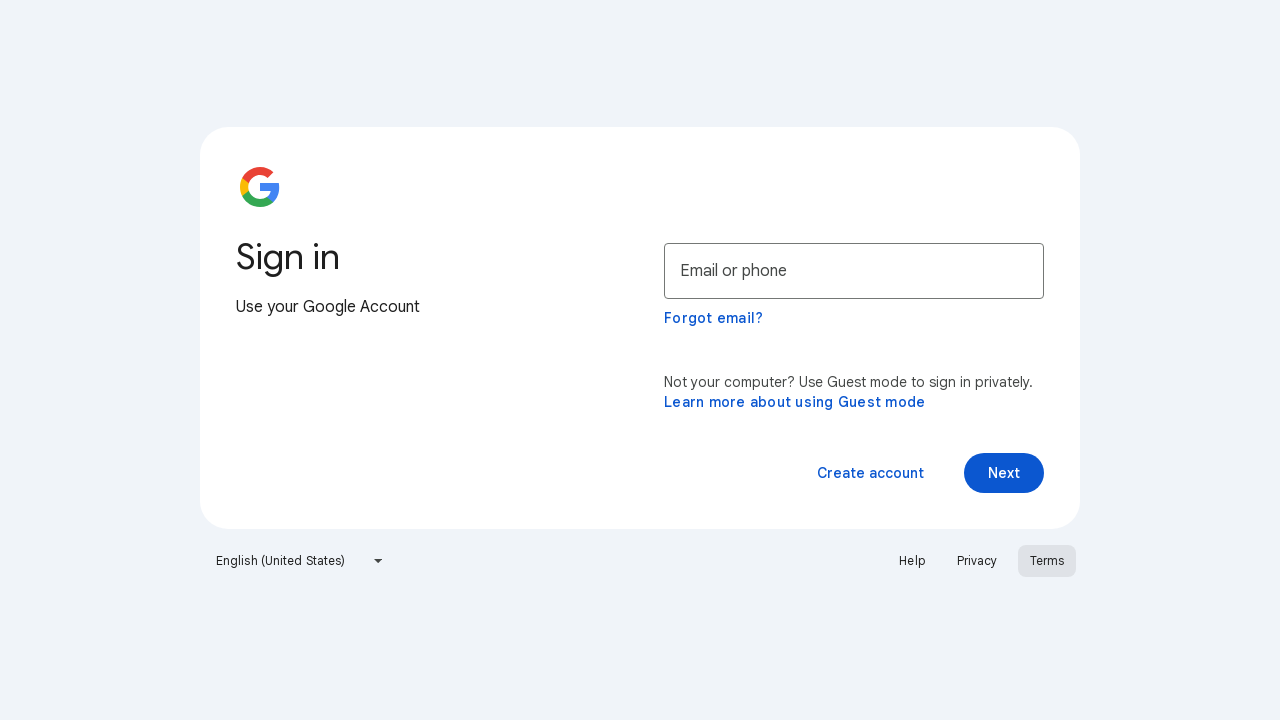

Retrieved Help page title: Google Account Help
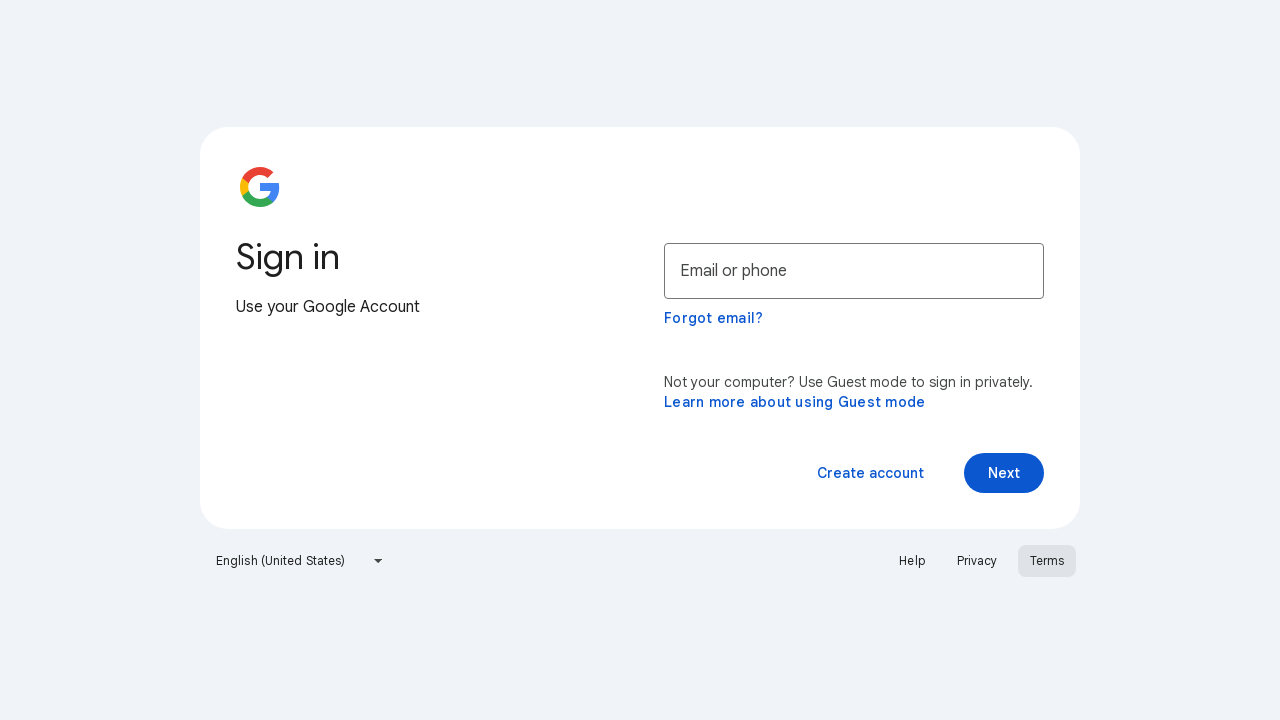

Closed Help window
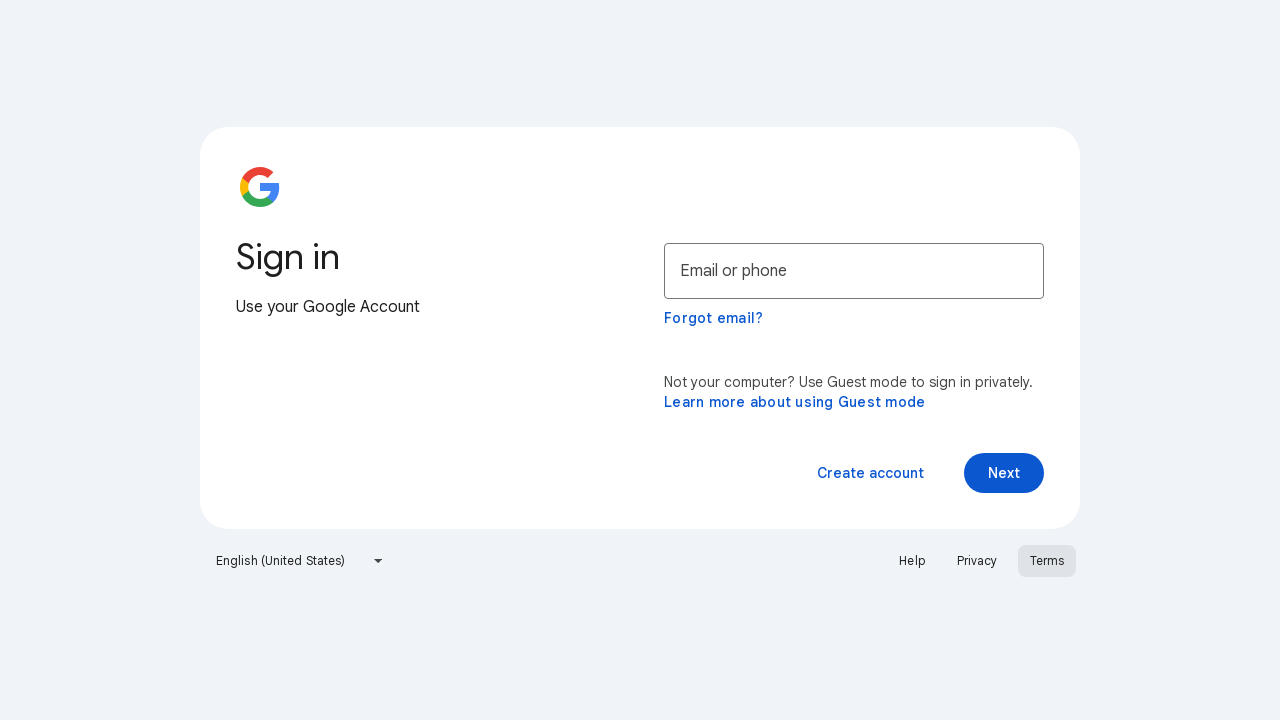

Switched to Privacy window
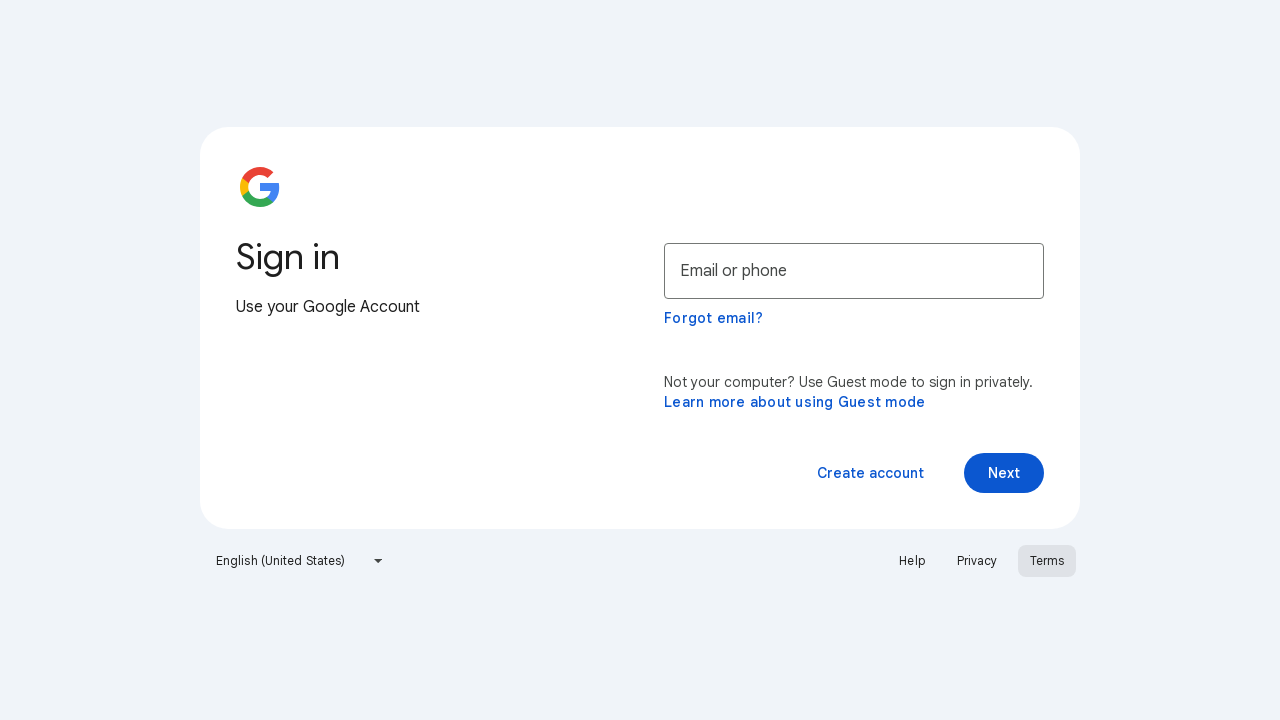

Retrieved Privacy page title: Privacy Policy – Privacy & Terms – Google
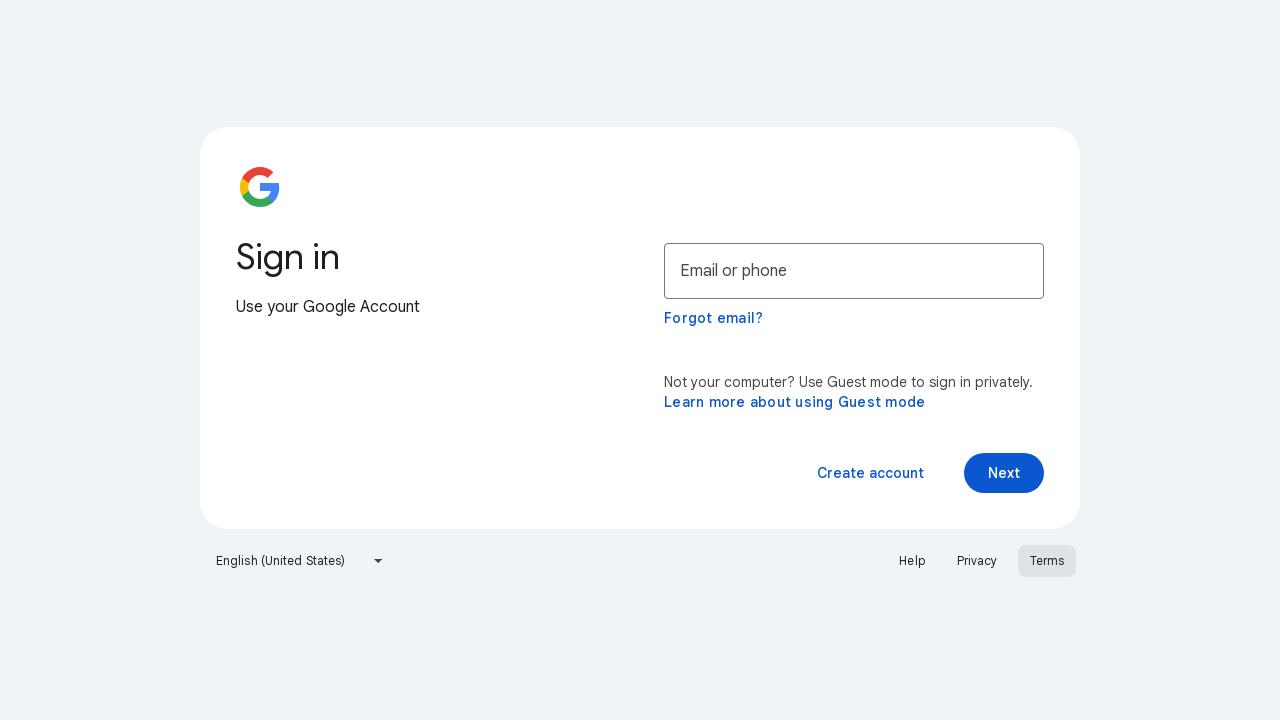

Closed Privacy window
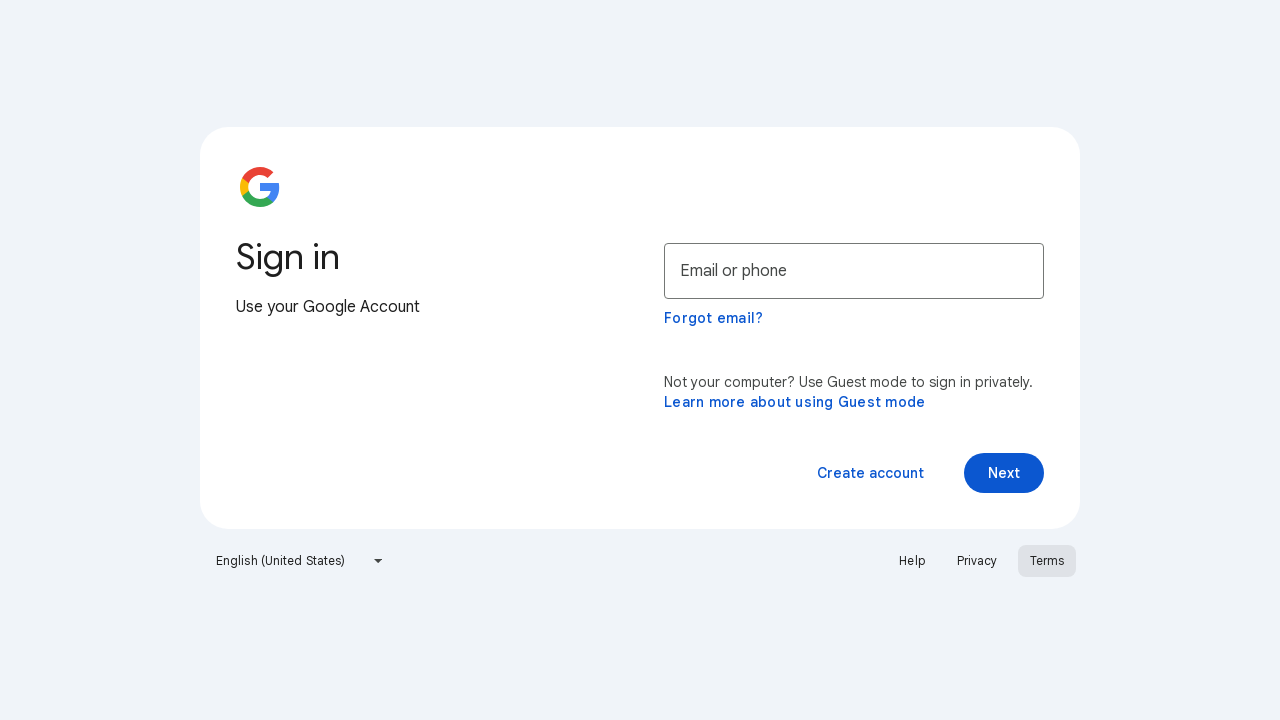

Switched to Terms window
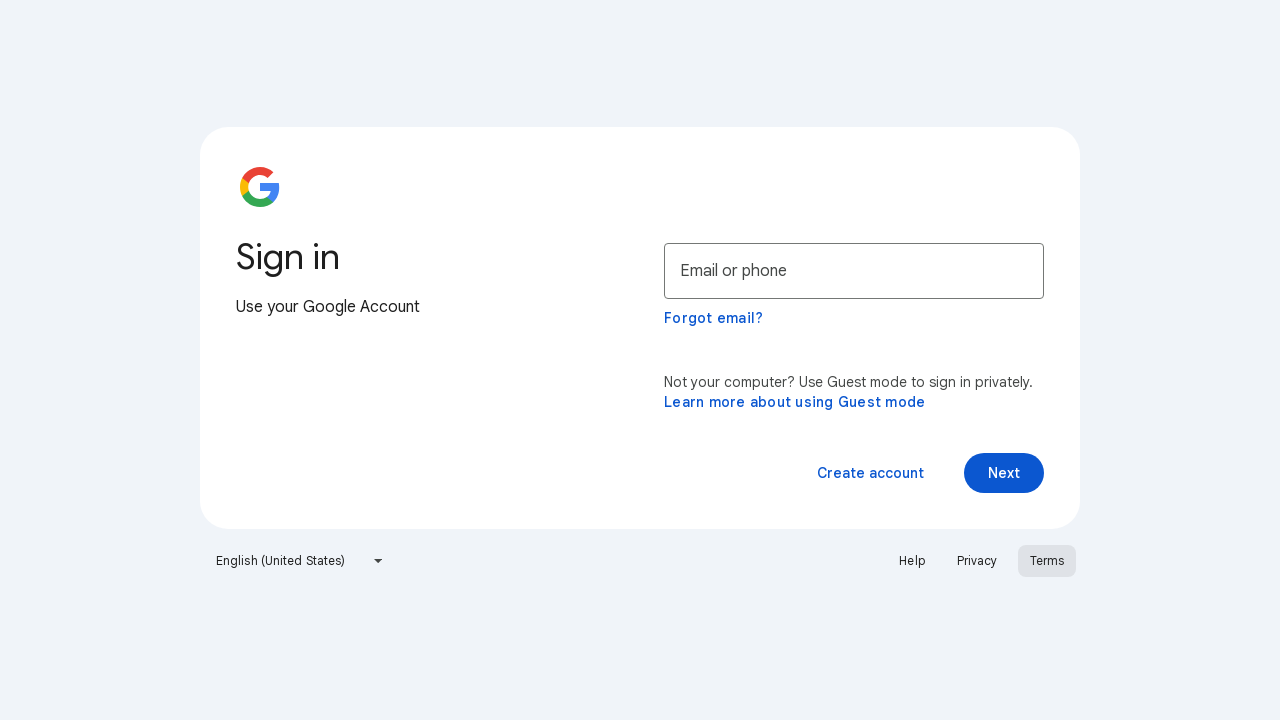

Retrieved Terms page title: Google Terms of Service – Privacy & Terms – Google
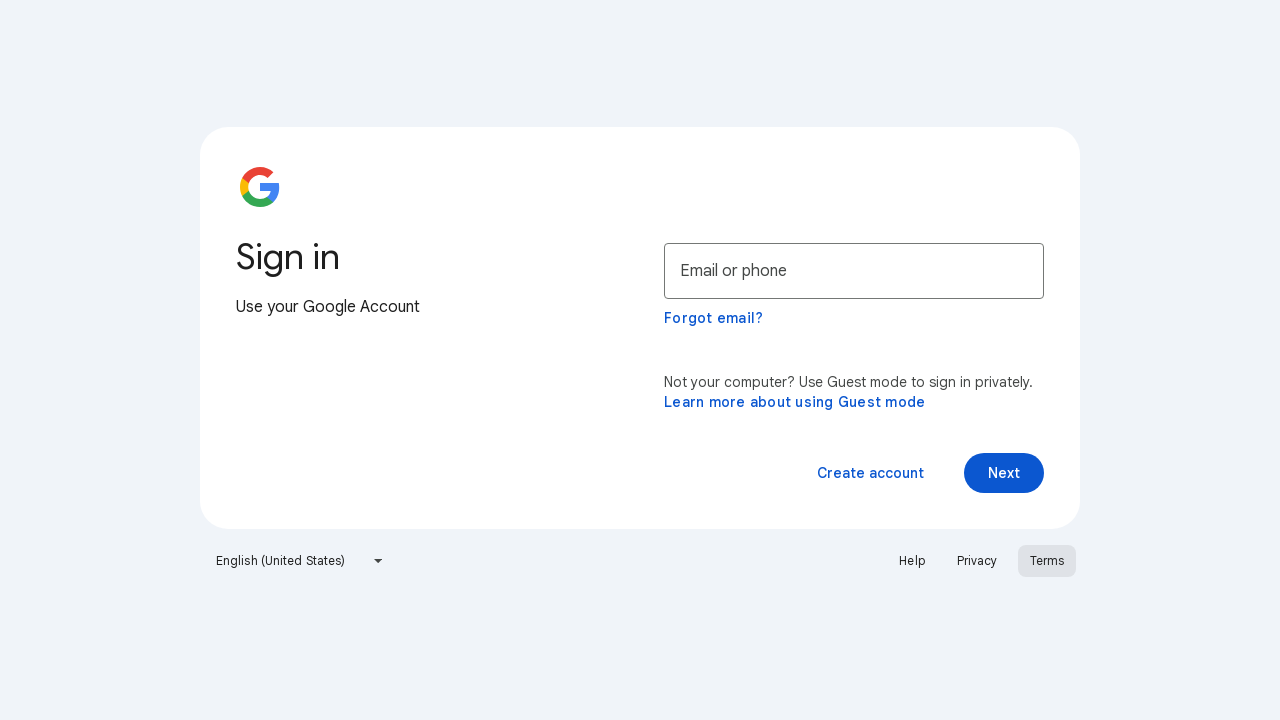

Closed Terms window
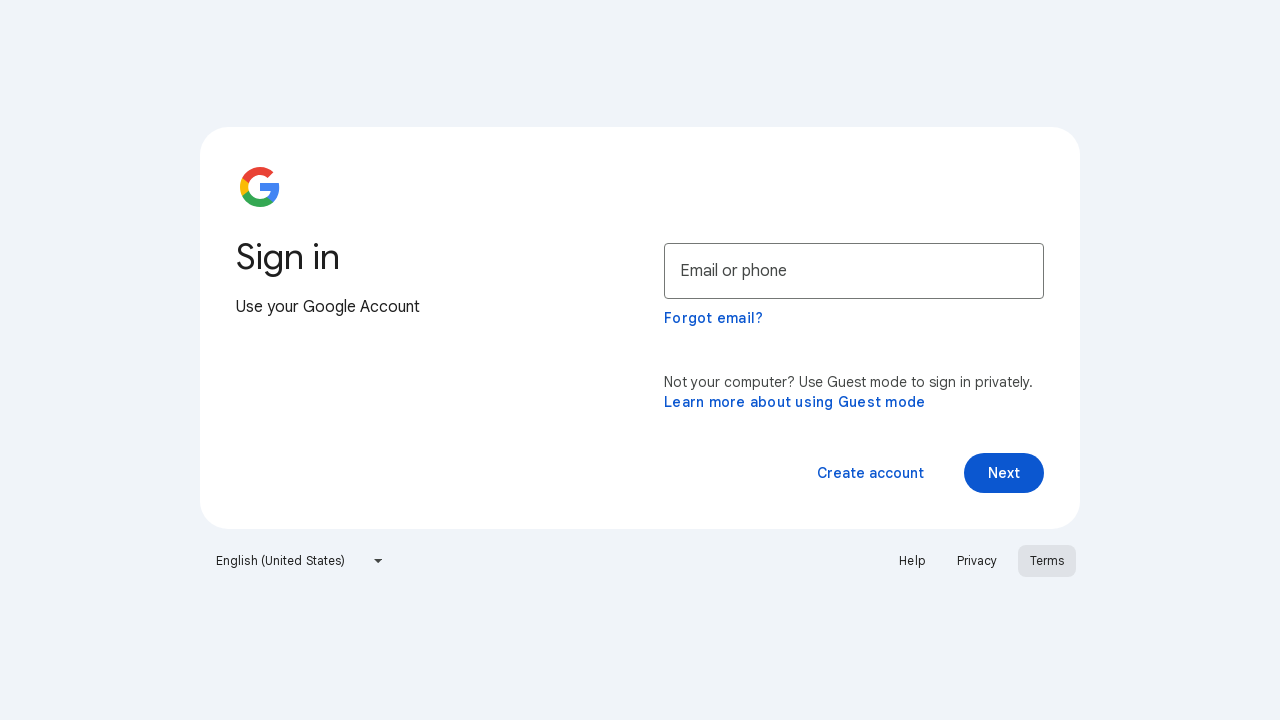

Switched to parent window (Google Accounts)
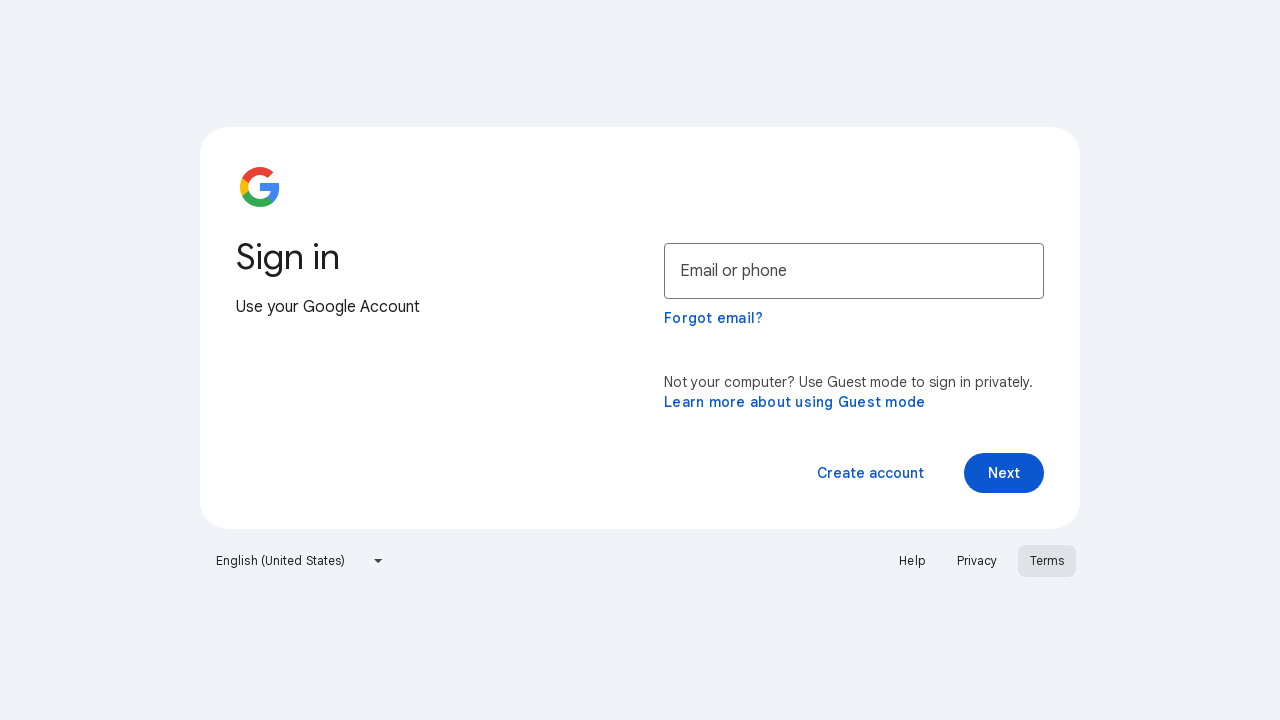

Retrieved parent page title: Sign in - Google Accounts
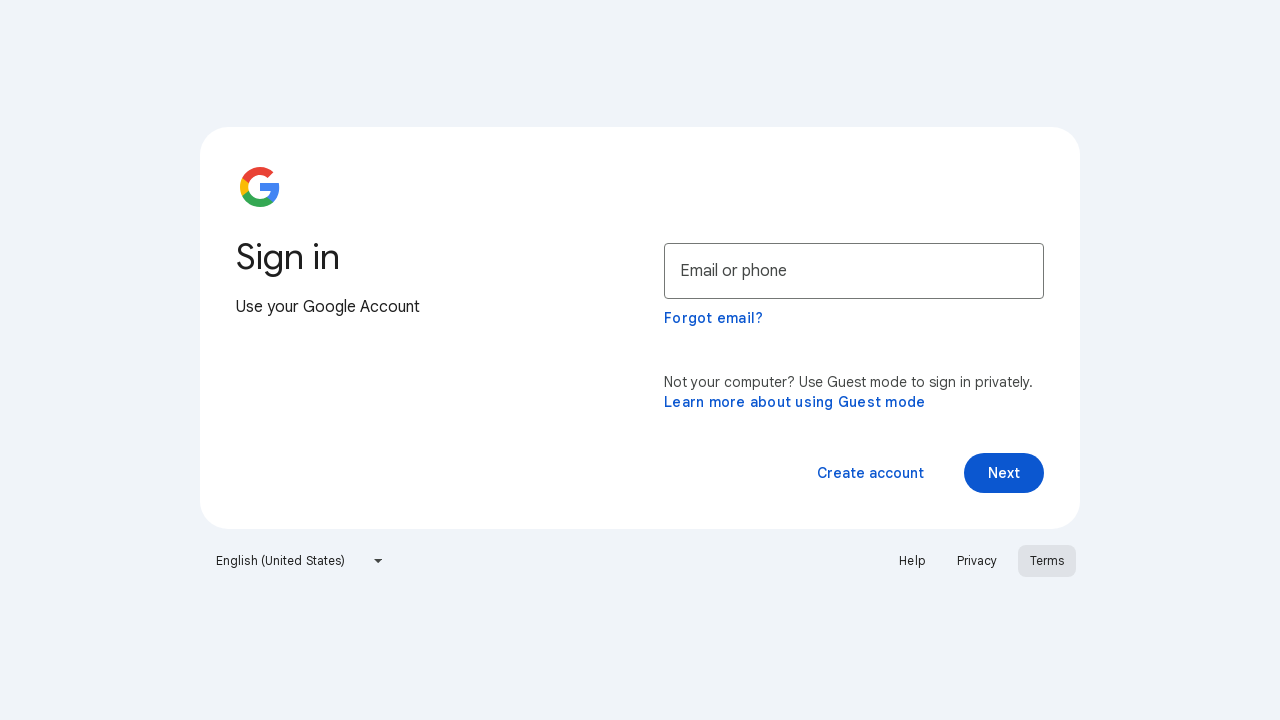

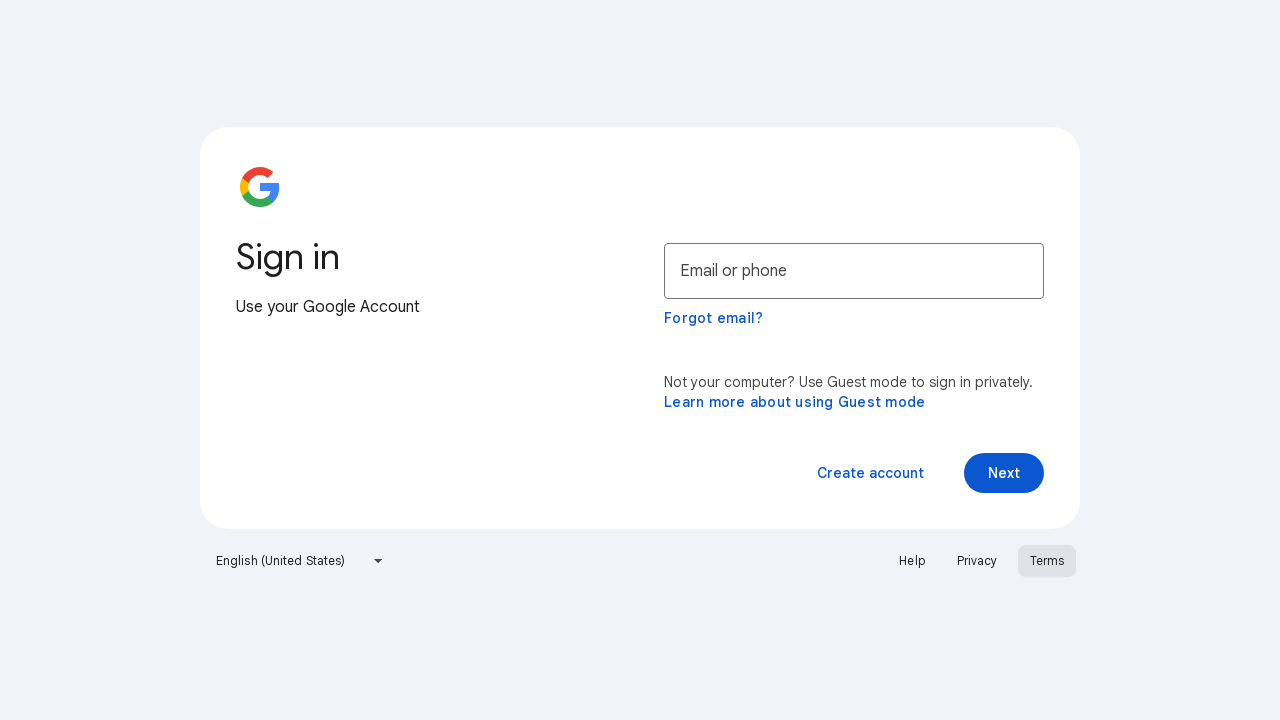